Navigates to omayo.blogspot.com test page and clicks on a link that opens a popup window to test popup handling functionality.

Starting URL: http://omayo.blogspot.com/

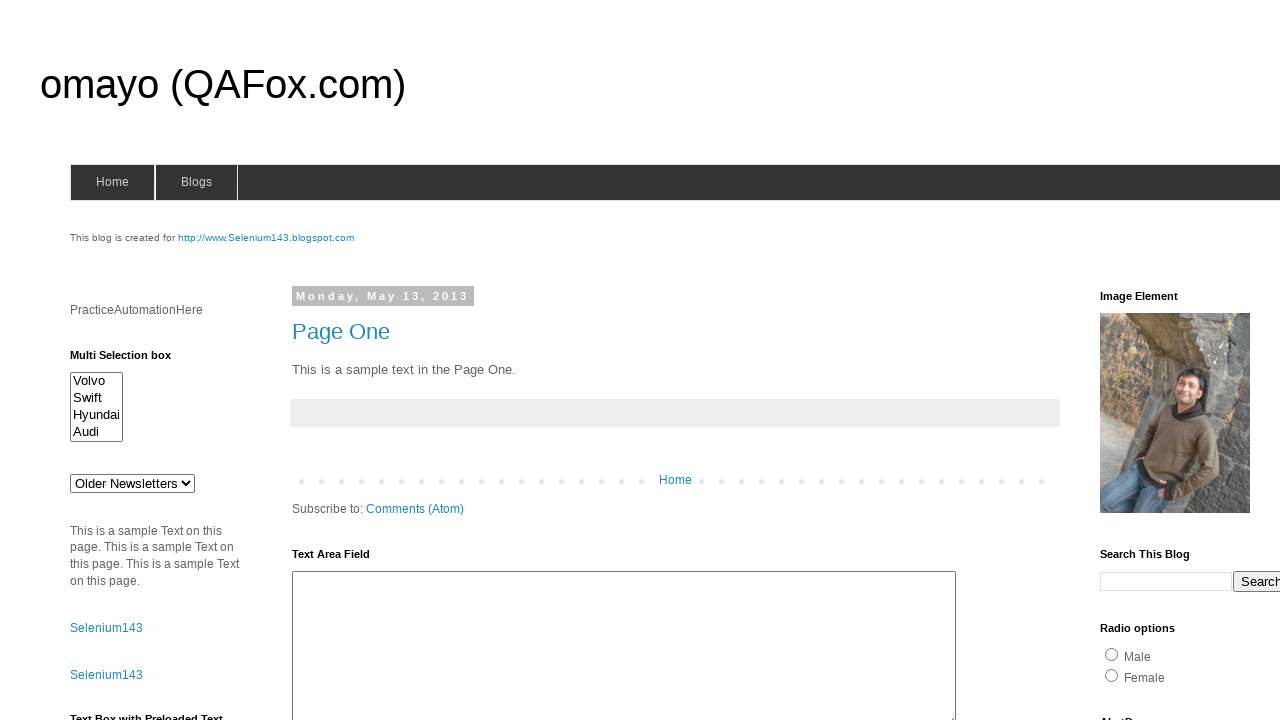

Navigated to omayo.blogspot.com test page
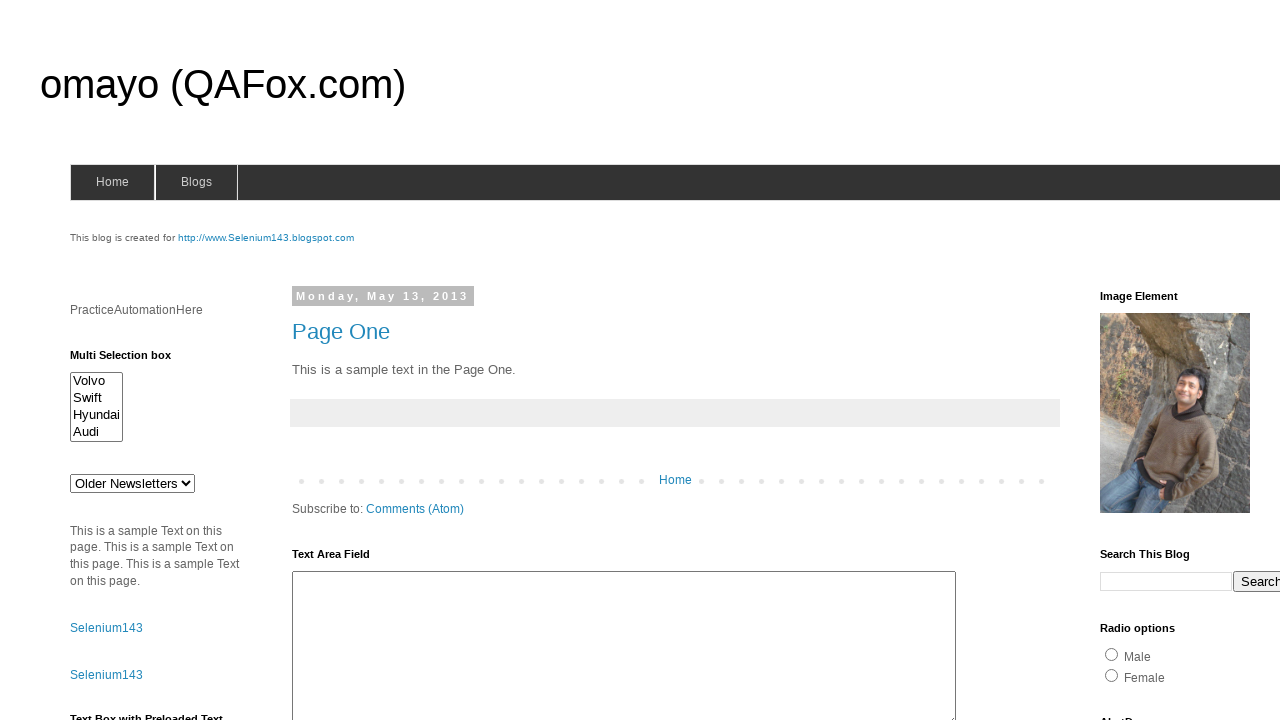

Clicked on 'Open a popup window' link at (132, 360) on xpath=//a[text()='Open a popup window']
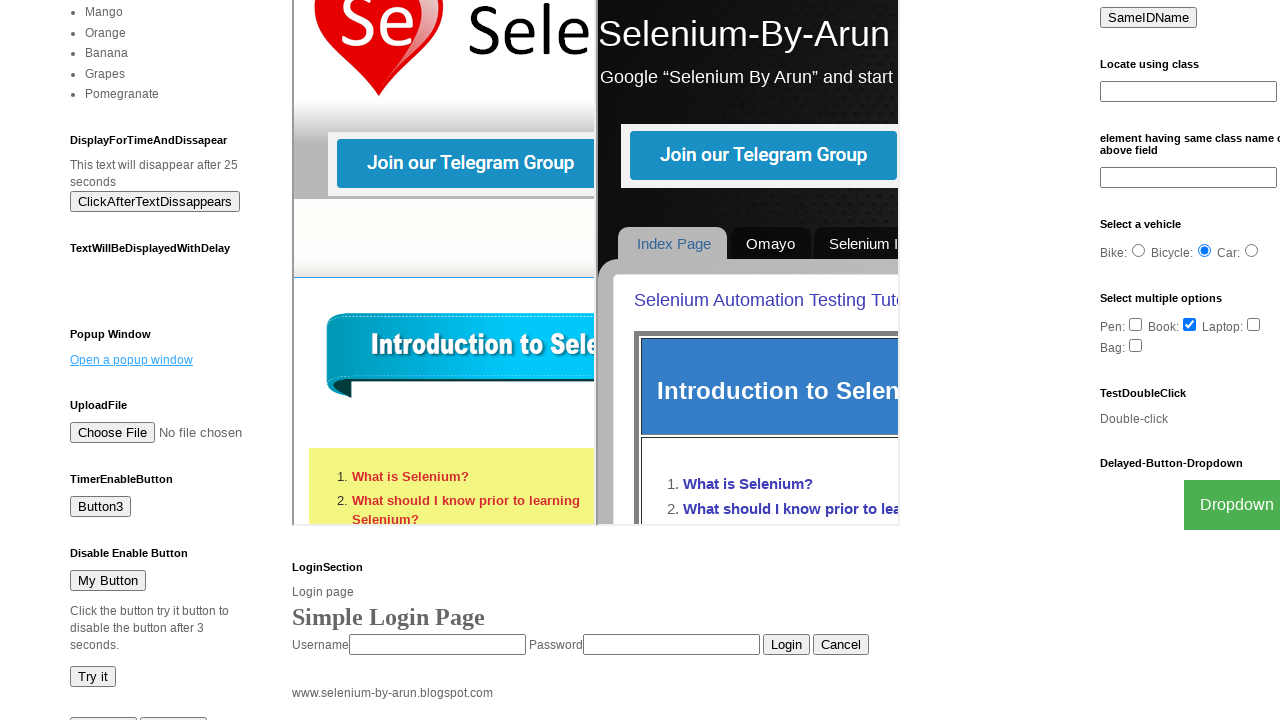

Waited 2000ms for popup window to open
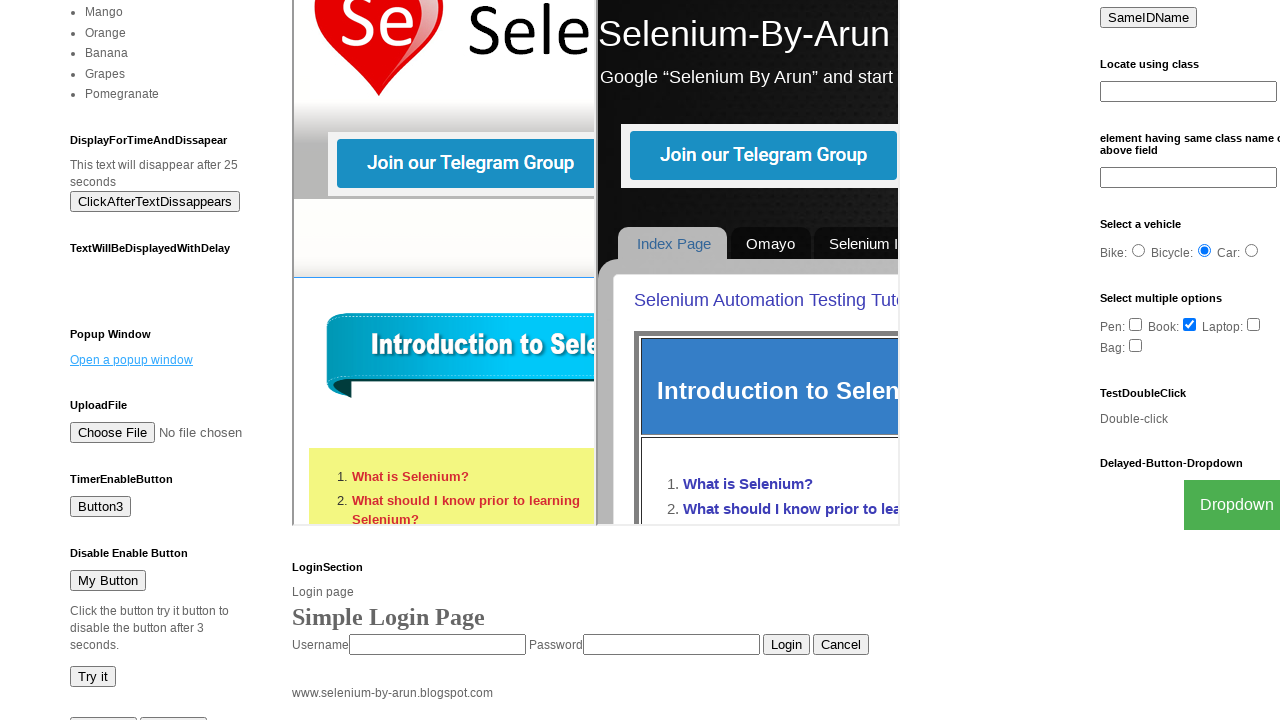

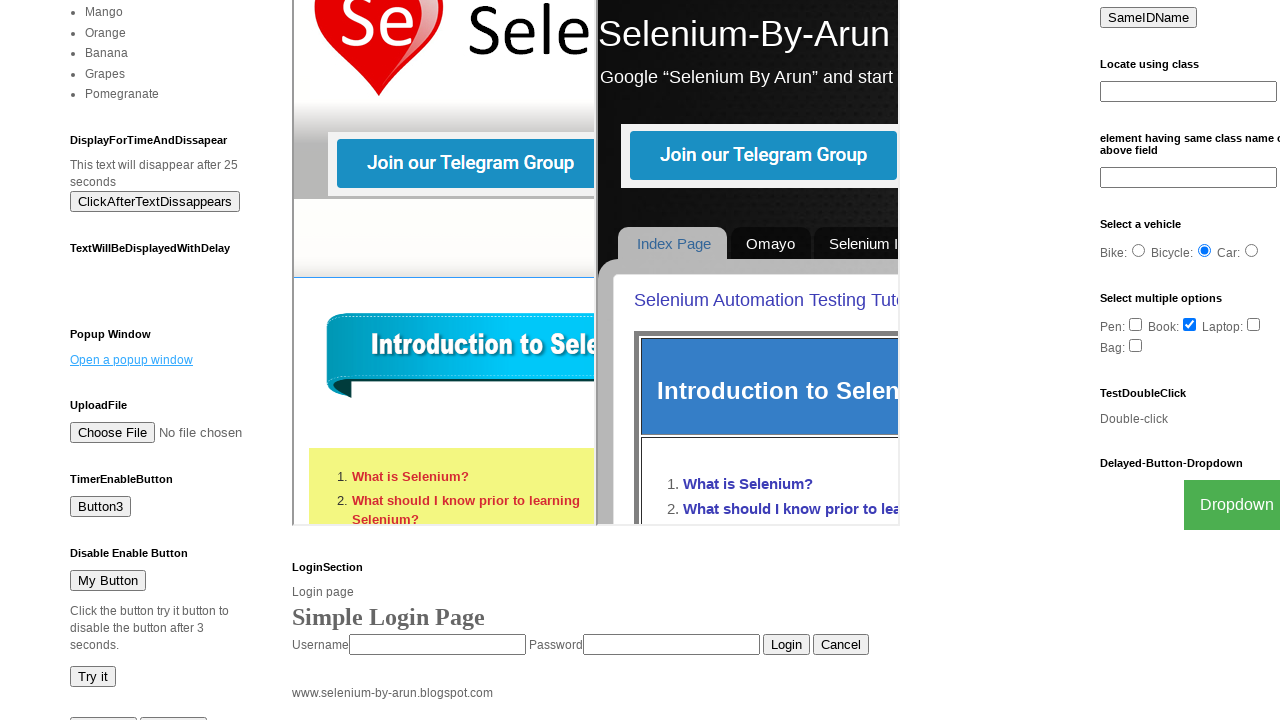